Tests switching between browser tabs by opening a new tab, interacting with it, then returning to the main tab

Starting URL: https://skpatro.github.io/demo/links/

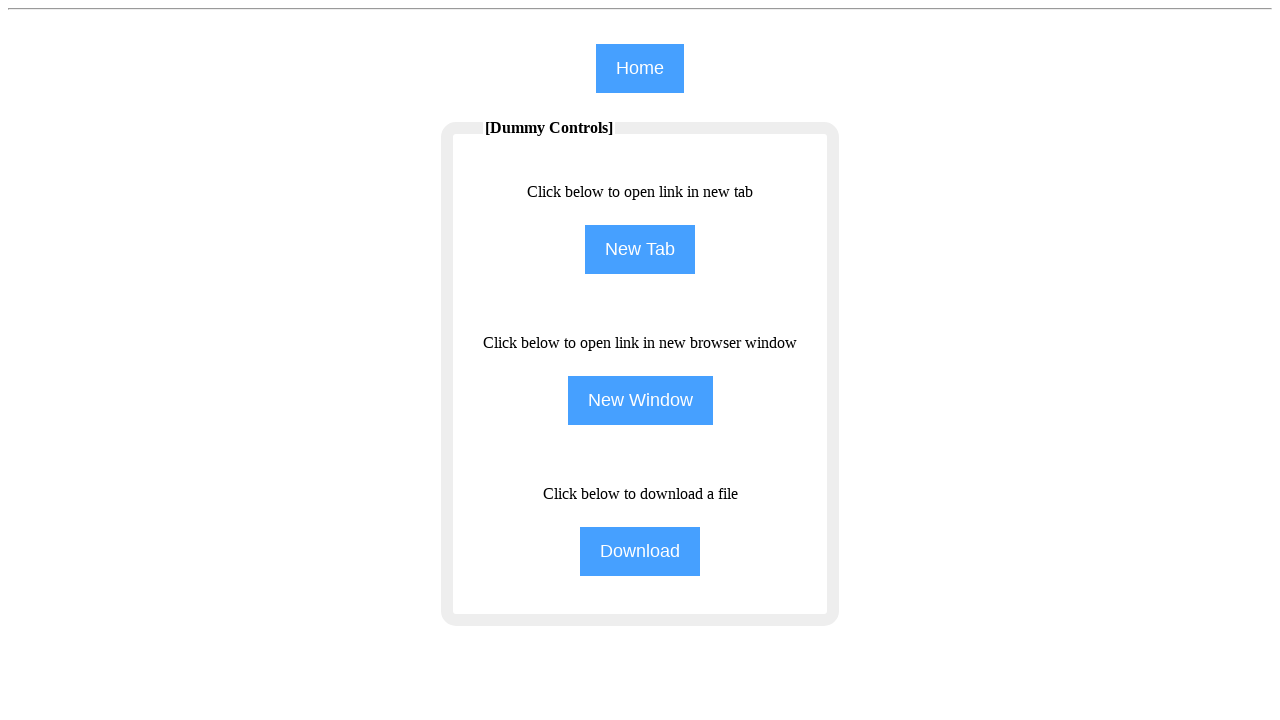

Clicked 'New Tab' button to open a new tab at (640, 250) on (//input[@type='button'])[2]
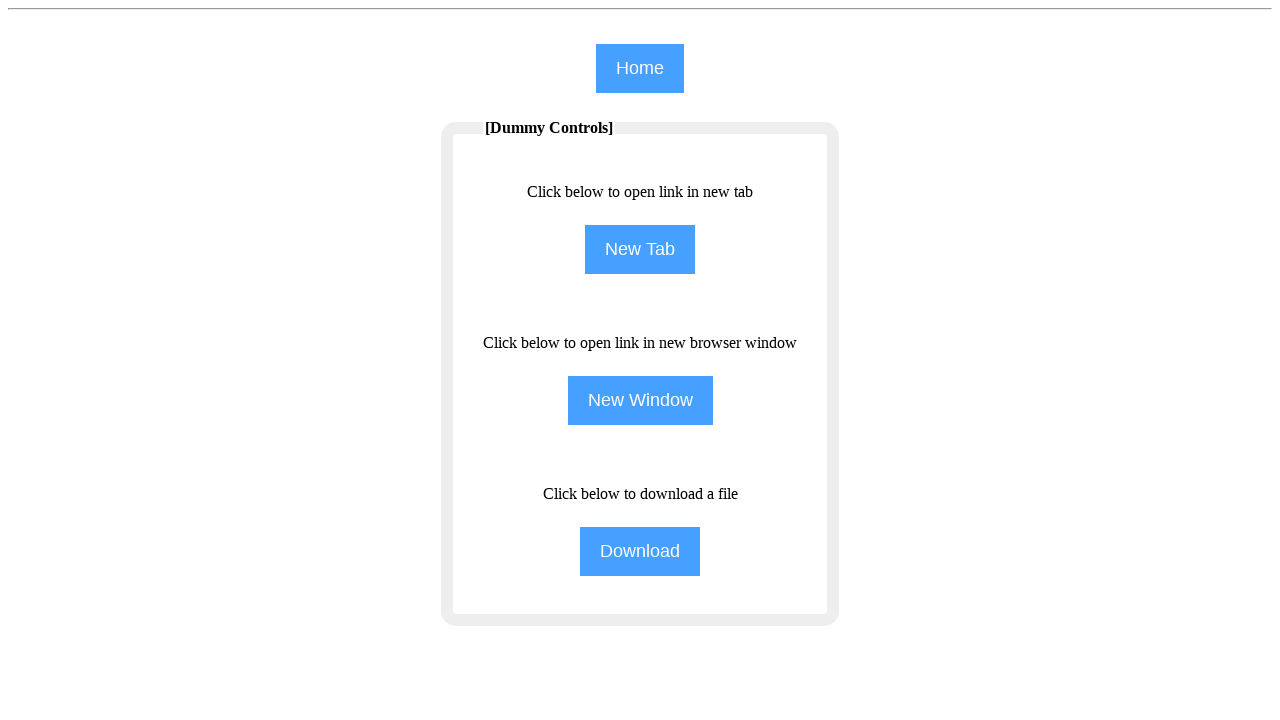

New tab popup captured and switched to it
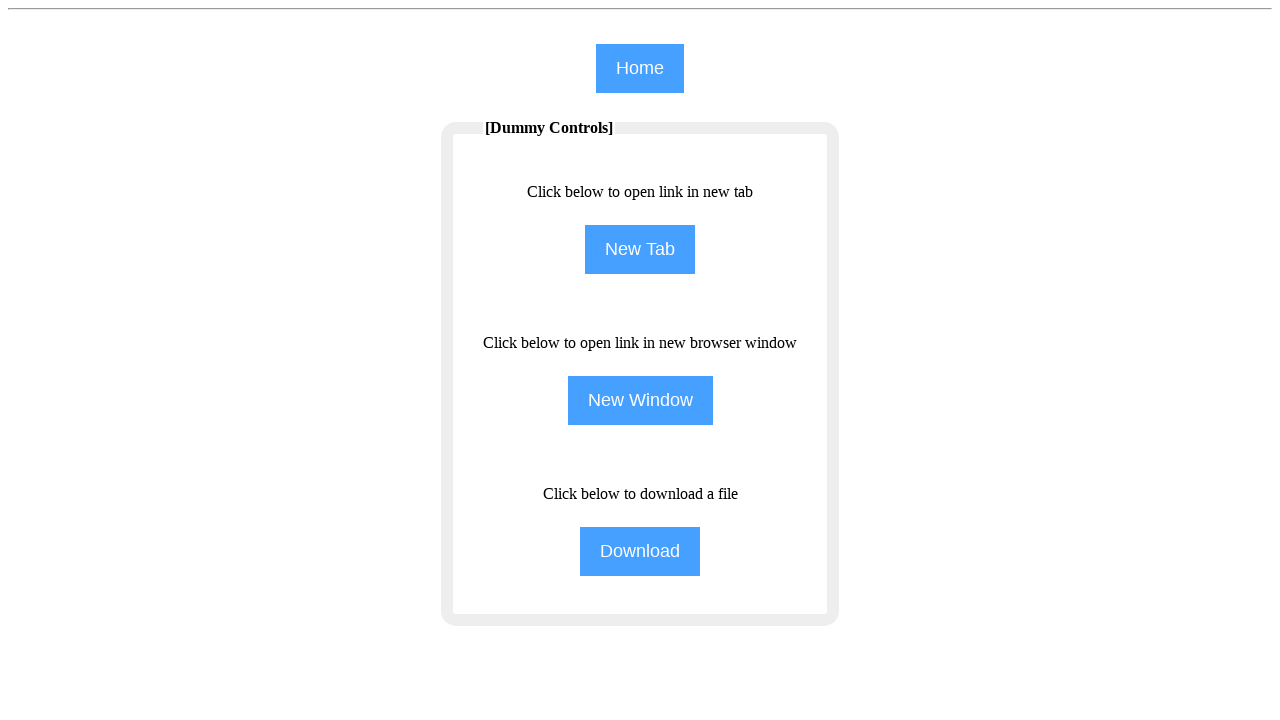

Clicked 'Training' link in the new tab at (980, 81) on (//span[text()='Training'])[1]
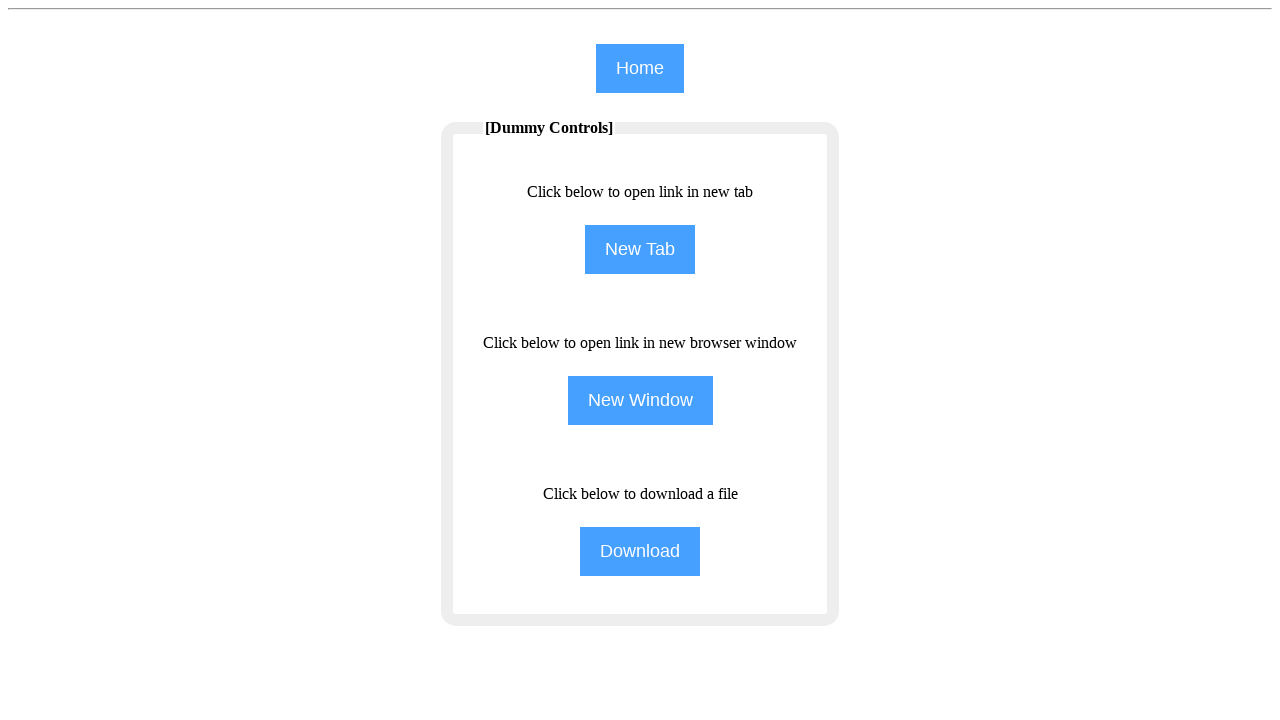

Returned to main tab and clicked 'New Window' button at (640, 68) on (//input[@type='button'])[1]
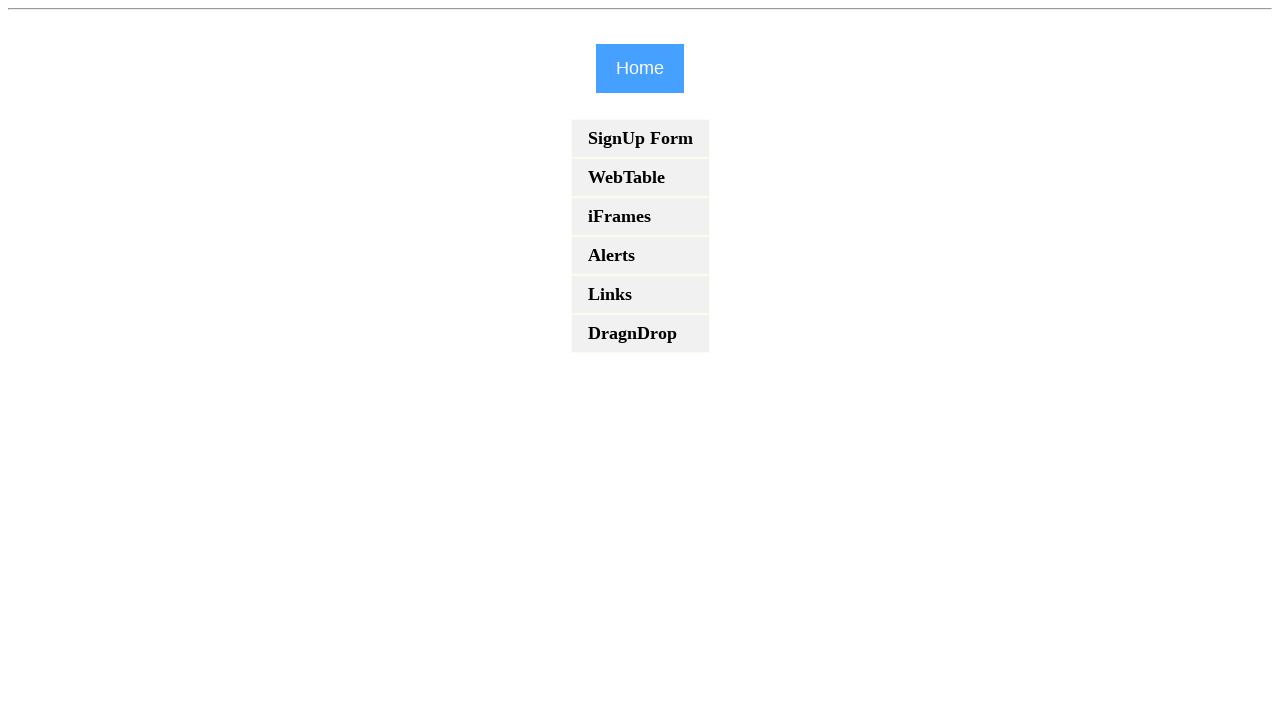

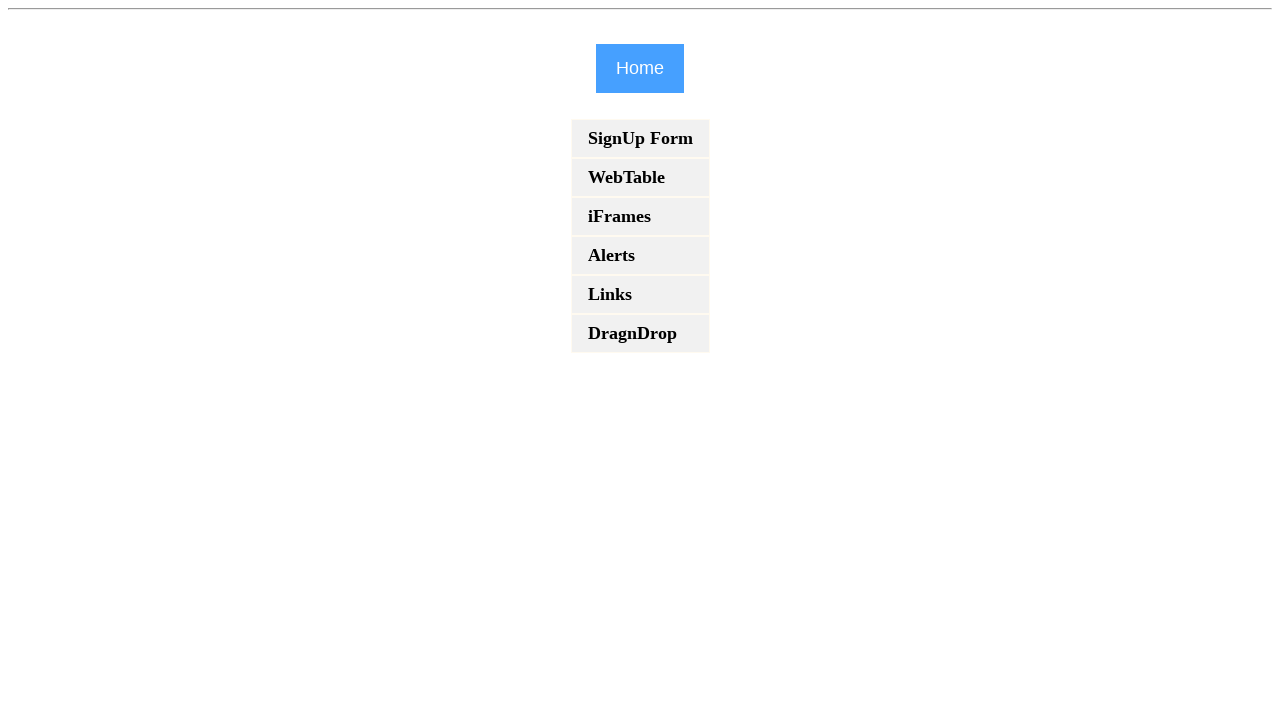